Tests browser window functionality by clicking on the alerts/windows menu item and then clicking the new window button

Starting URL: https://demoqa.com/alertsWindows

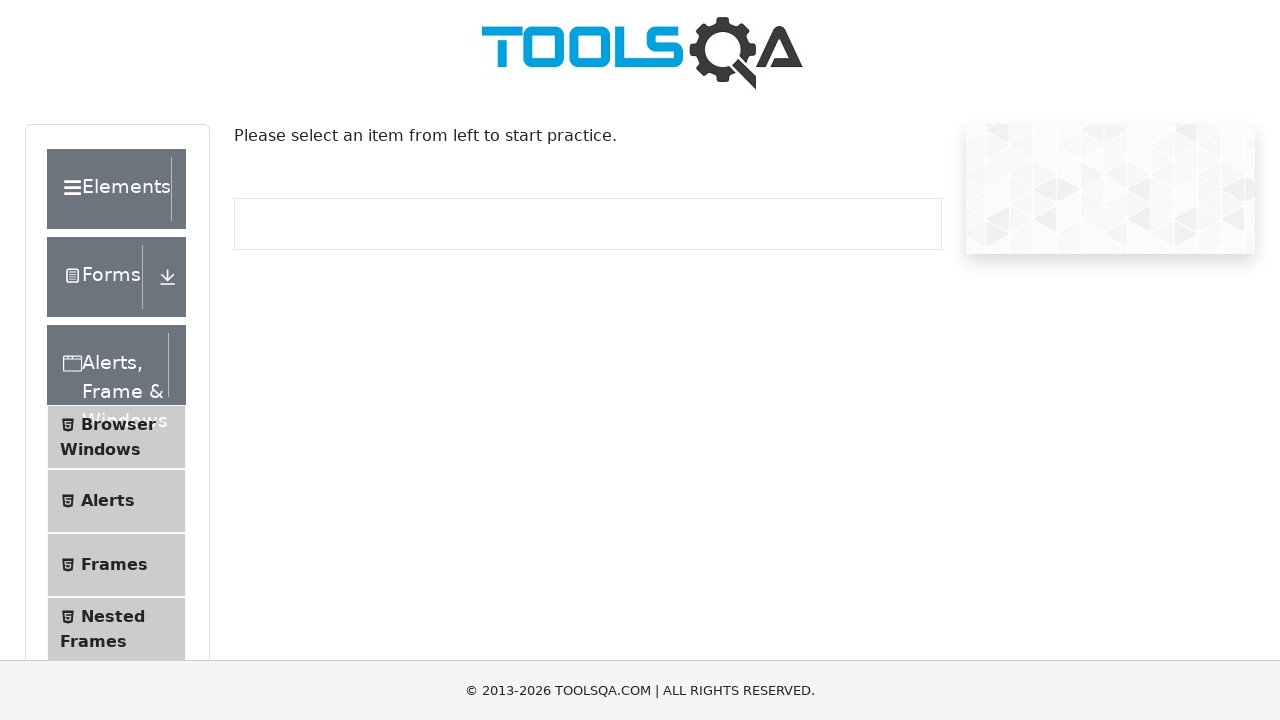

Waited for alerts/windows menu item to become visible
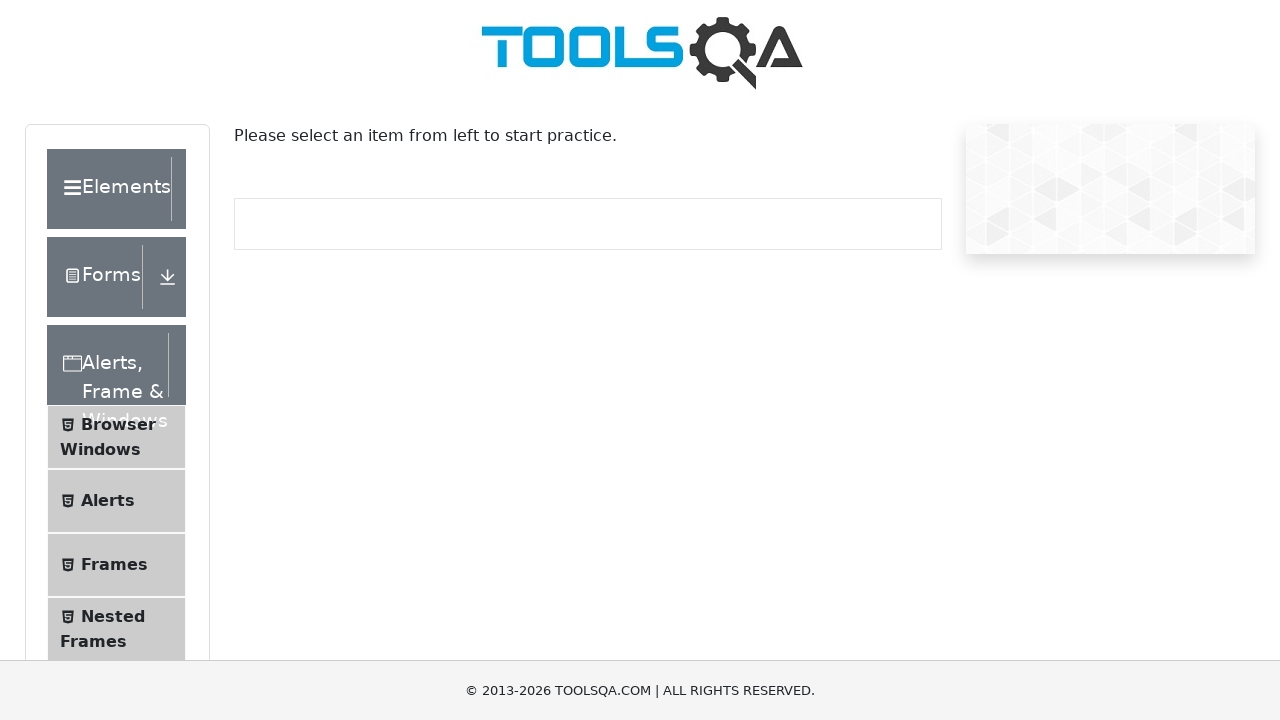

Clicked on alerts/windows menu item at (116, 437) on xpath=//*[contains(@class,'show')]//li[@id='item-0']
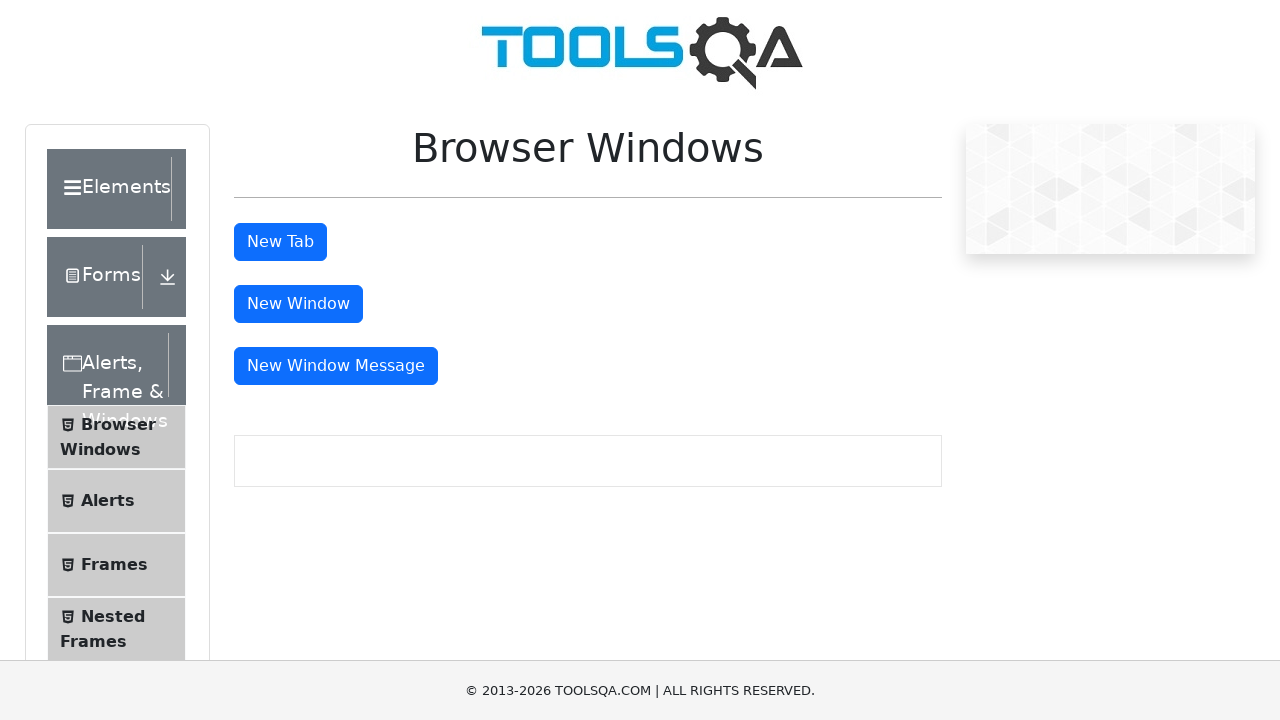

Waited for new window button to become visible
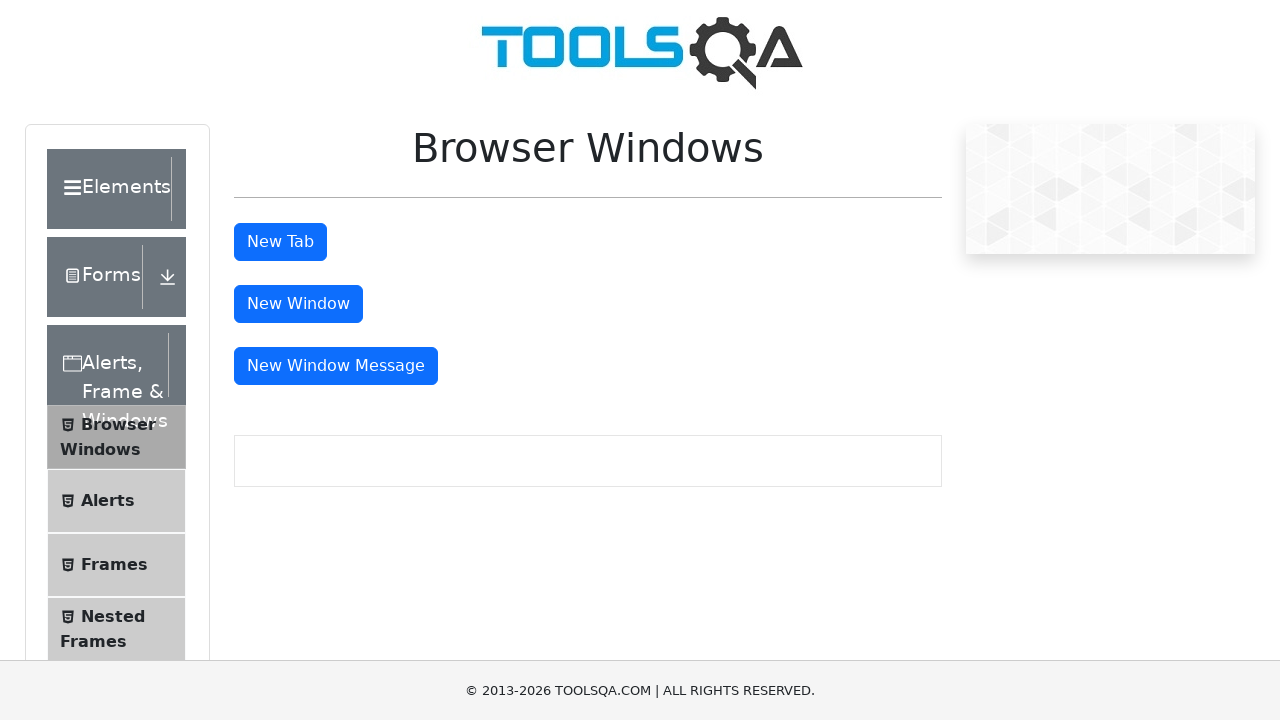

Clicked new window button at (298, 304) on #windowButton
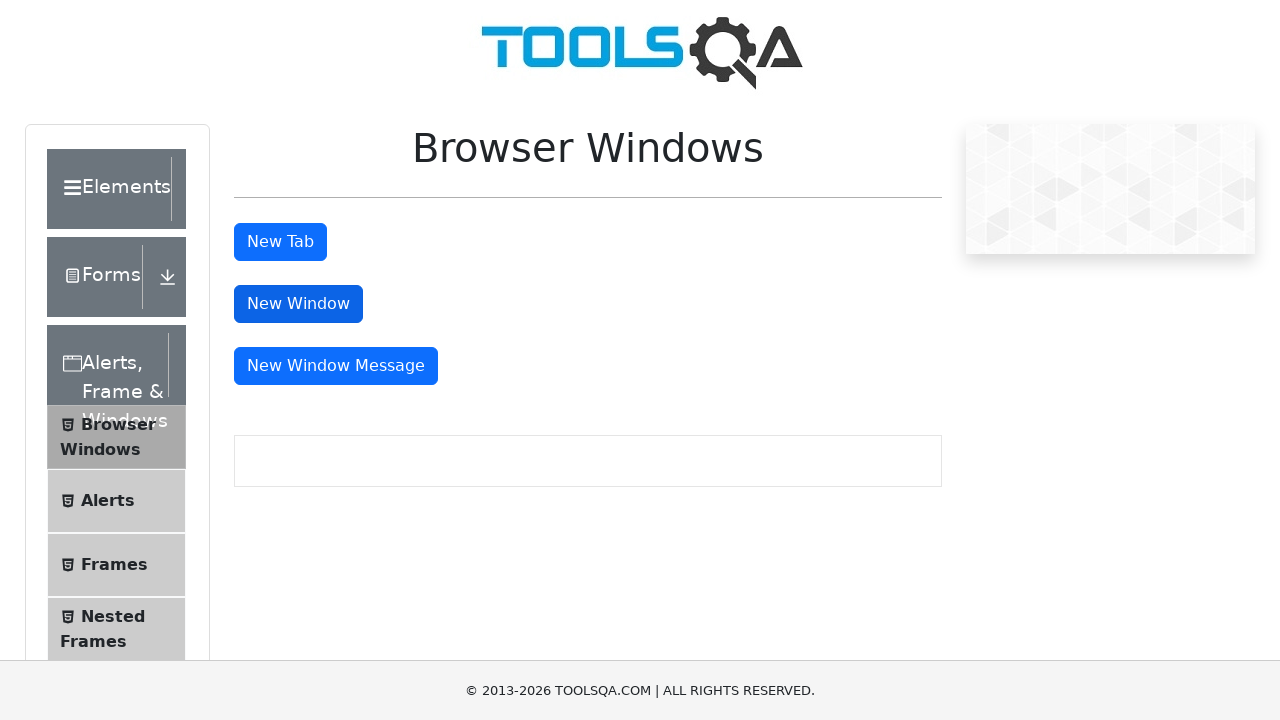

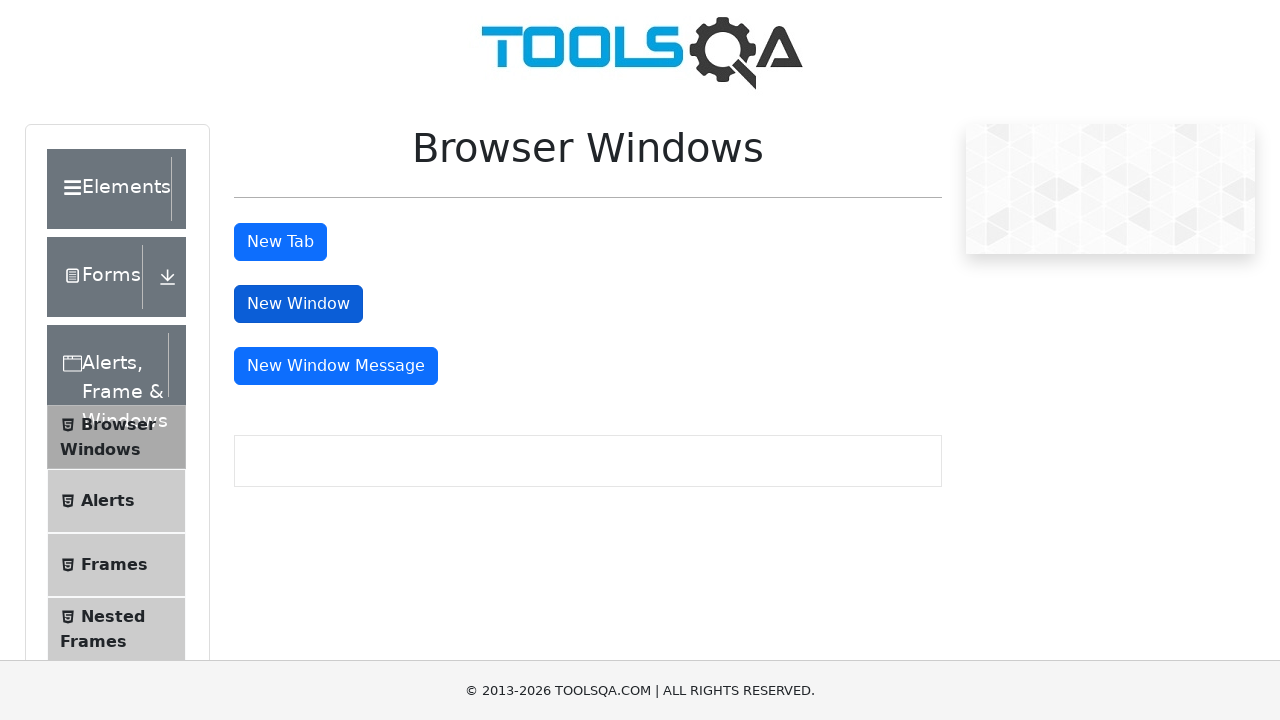